Tests double-click functionality on DemoQA by navigating to Elements section, clicking Buttons, and performing a double-click action to verify the message appears

Starting URL: https://demoqa.com/

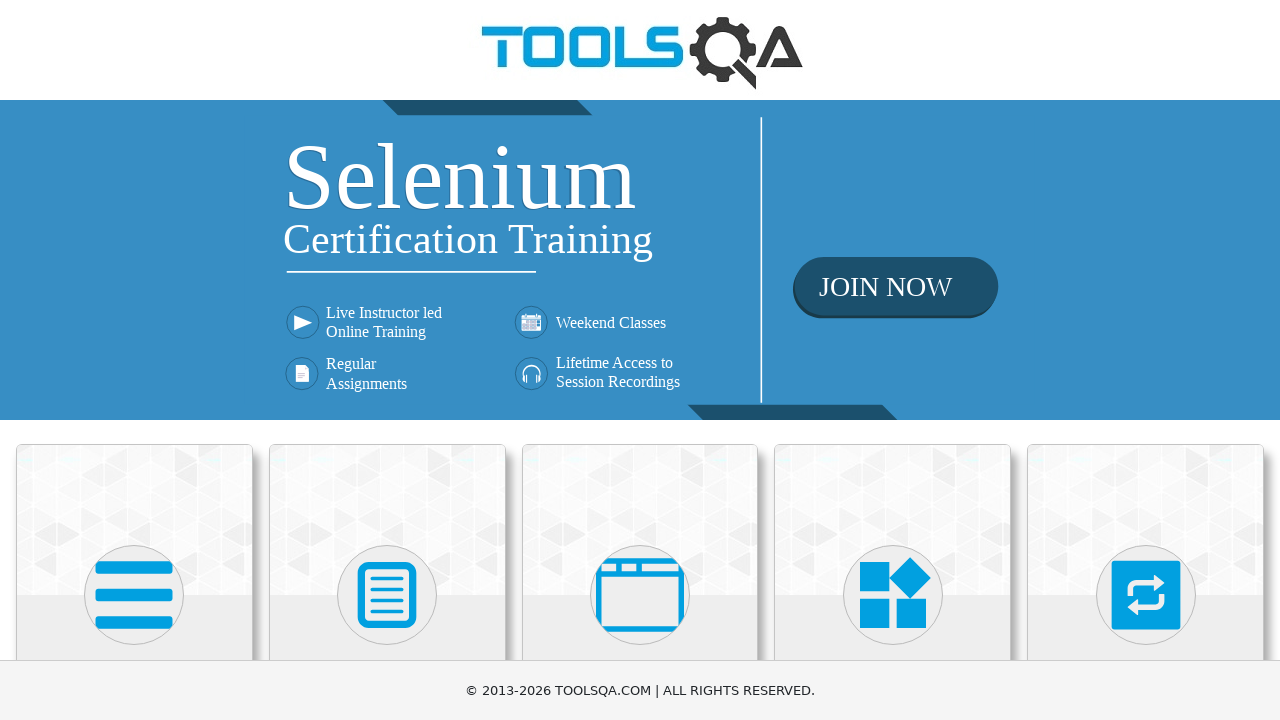

Clicked on Elements section at (134, 360) on xpath=//h5[text()='Elements']
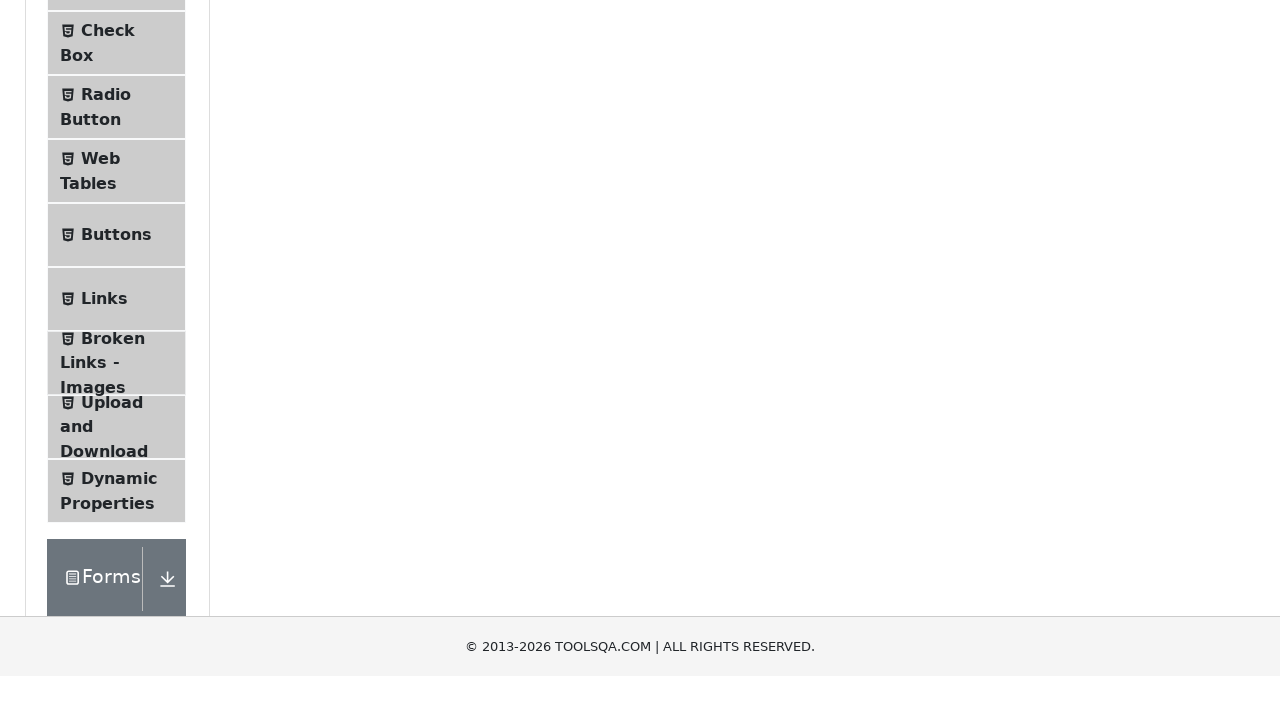

Clicked on Buttons menu item at (116, 517) on xpath=//span[@class='text' and text()='Buttons']
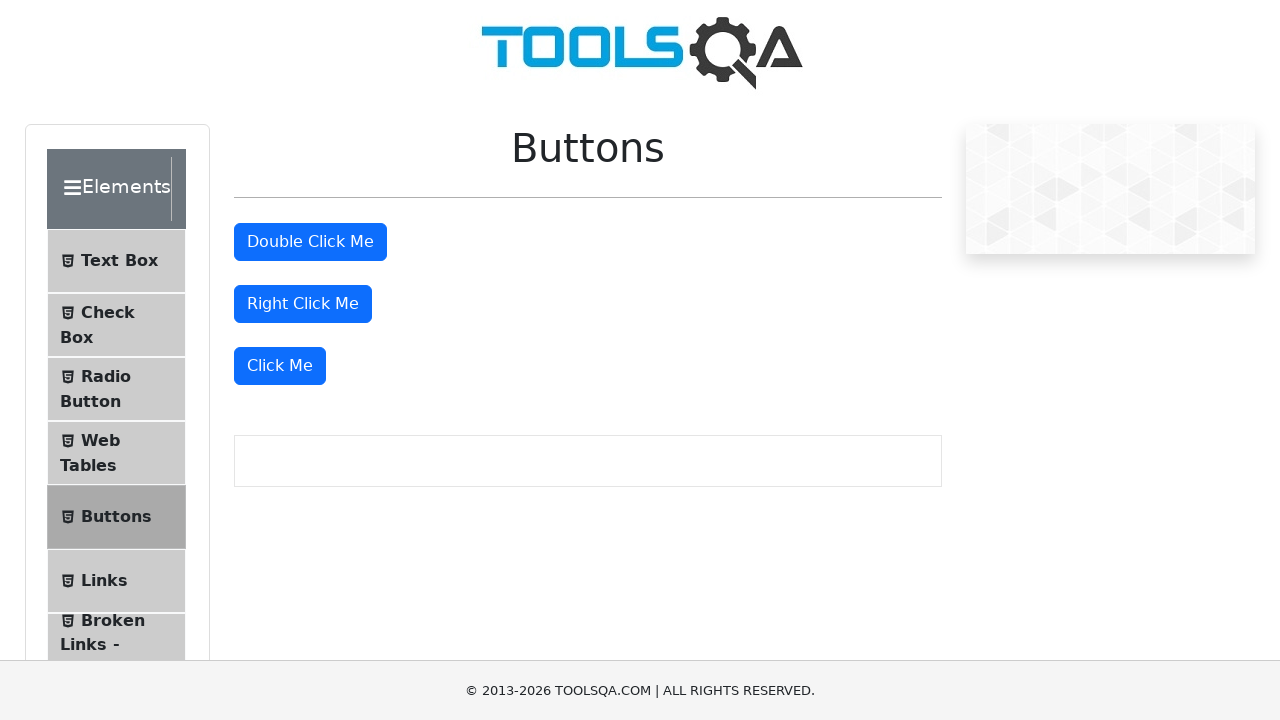

Performed double-click on the button at (310, 242) on #doubleClickBtn
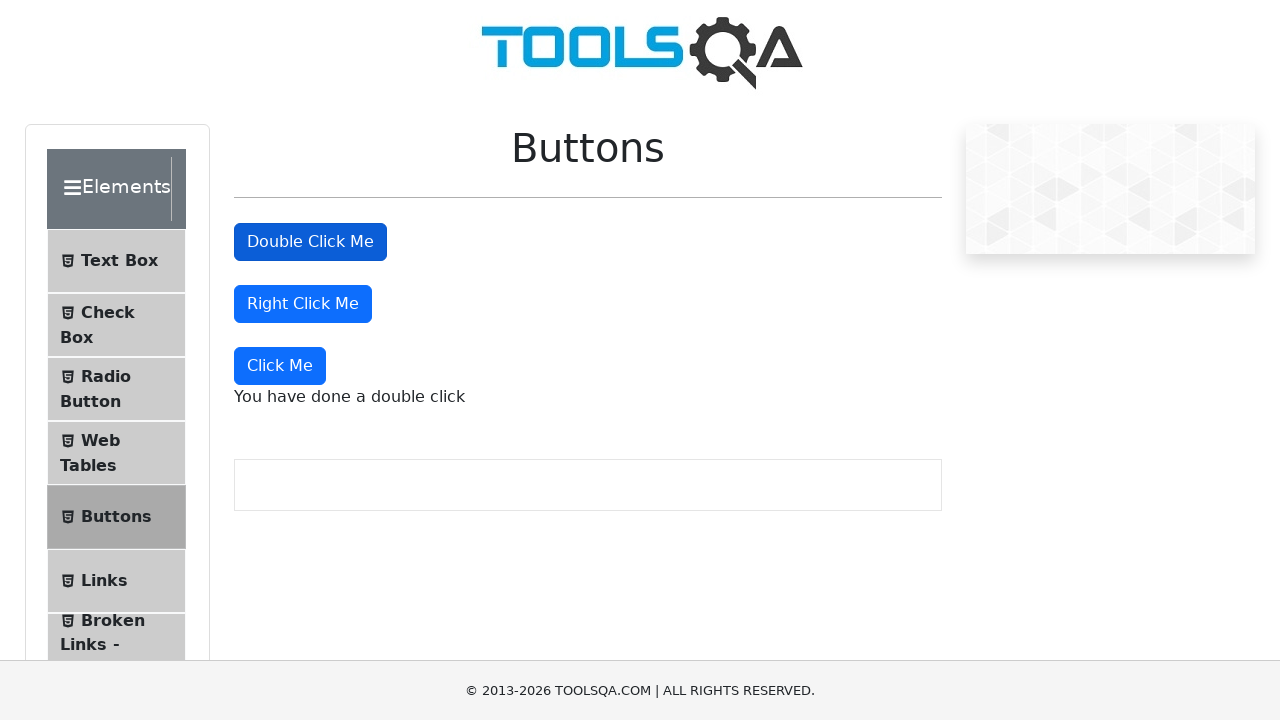

Double-click message appeared and was verified
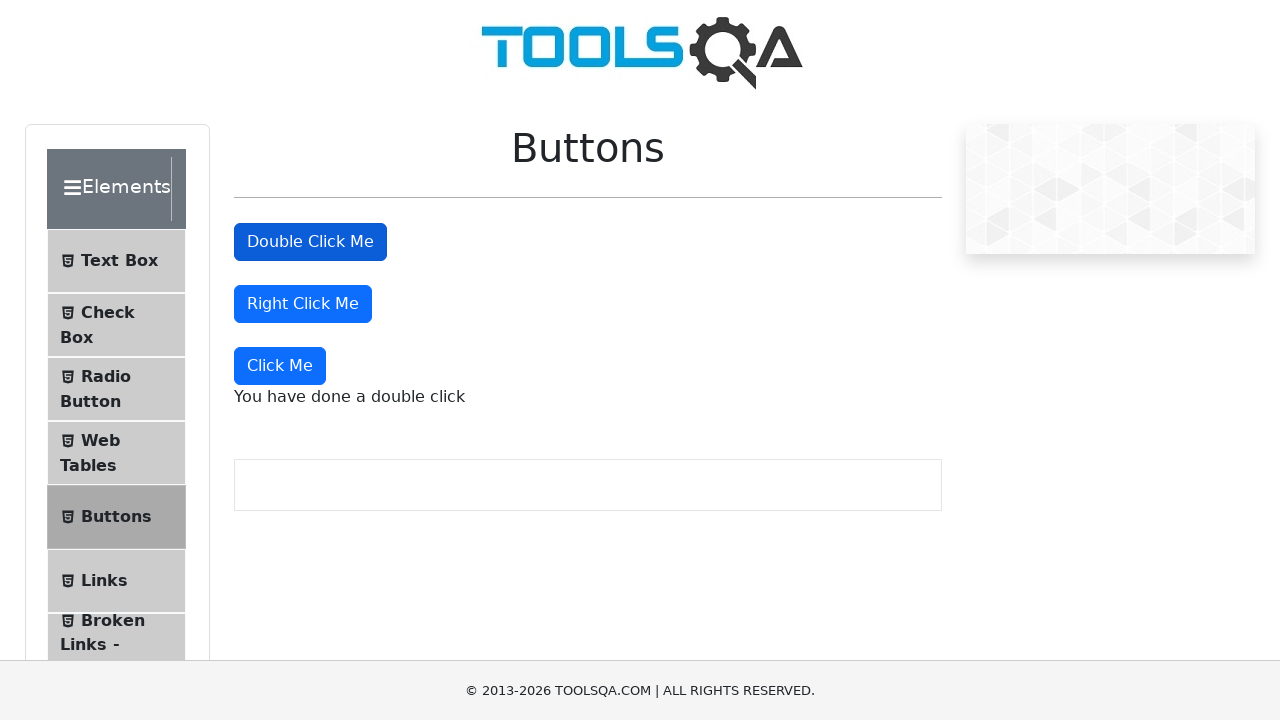

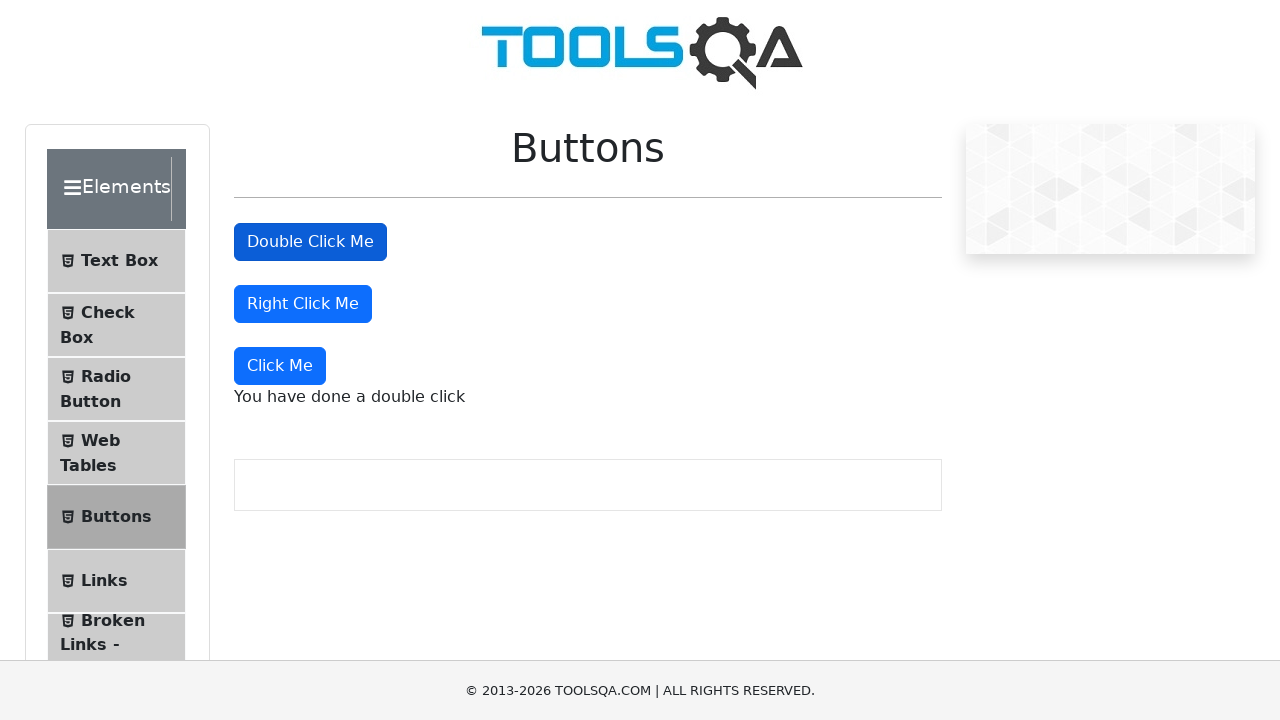